Navigates to the Selenium website and clicks on the Downloads link, then locates card links on the downloads page.

Starting URL: https://www.selenium.dev/

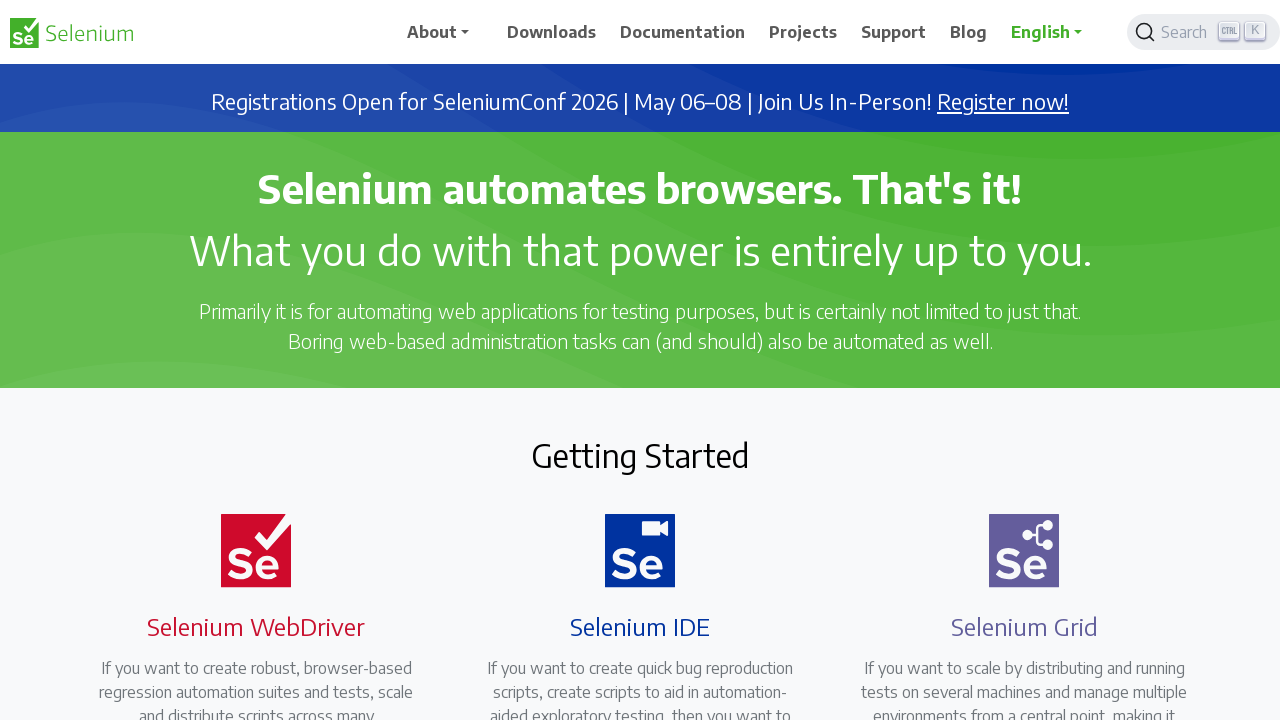

Navigated to Selenium website homepage
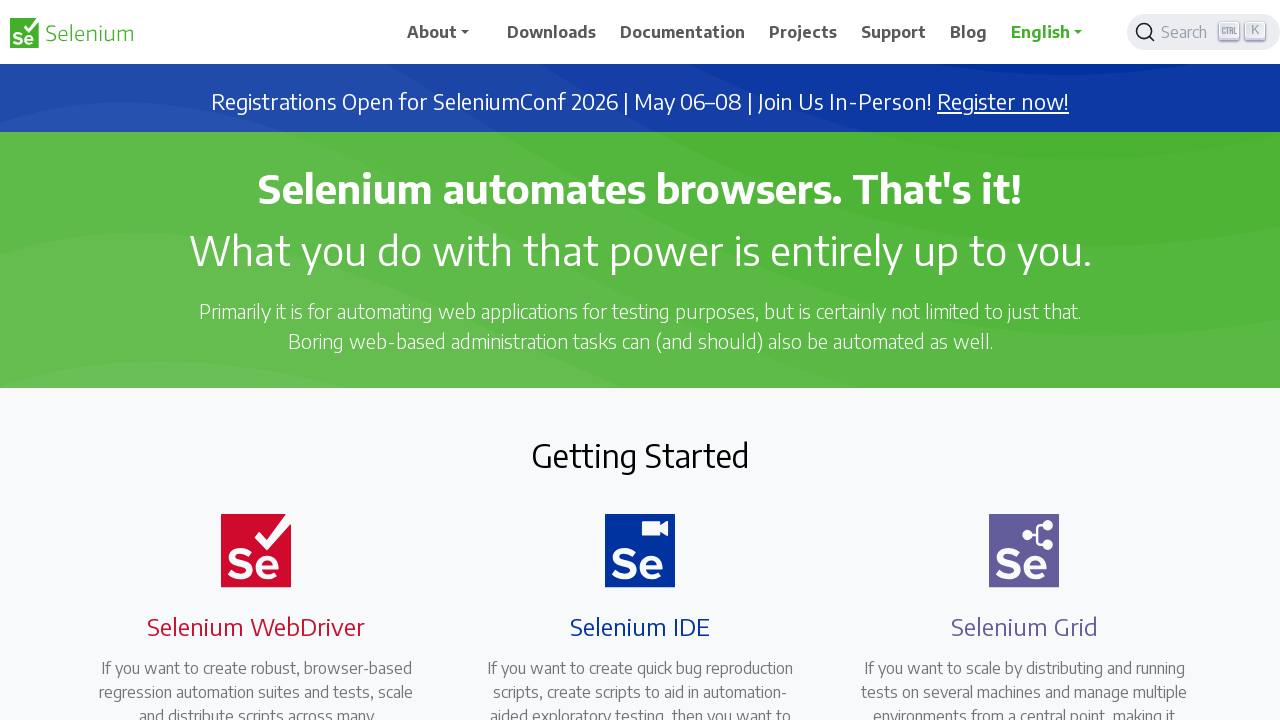

Clicked on Downloads link in navigation at (552, 32) on xpath=//span[.='Downloads']
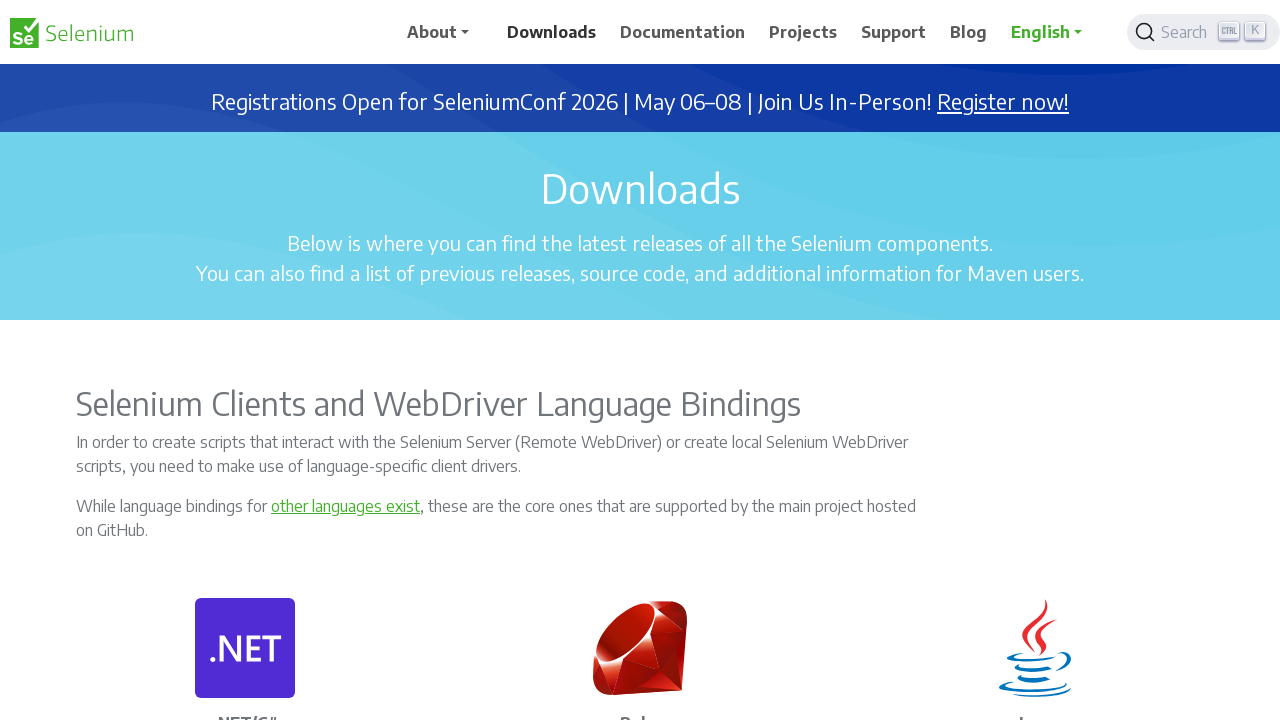

Downloads page loaded with card links present
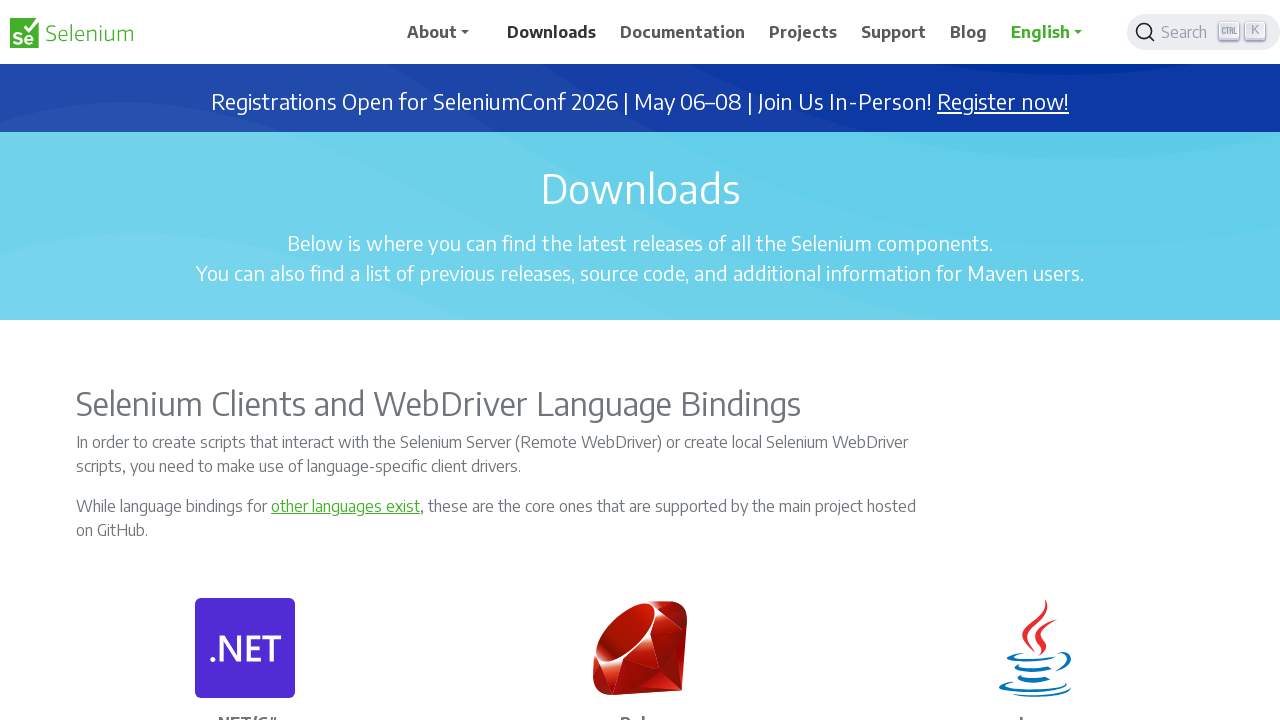

Located first card link on downloads page
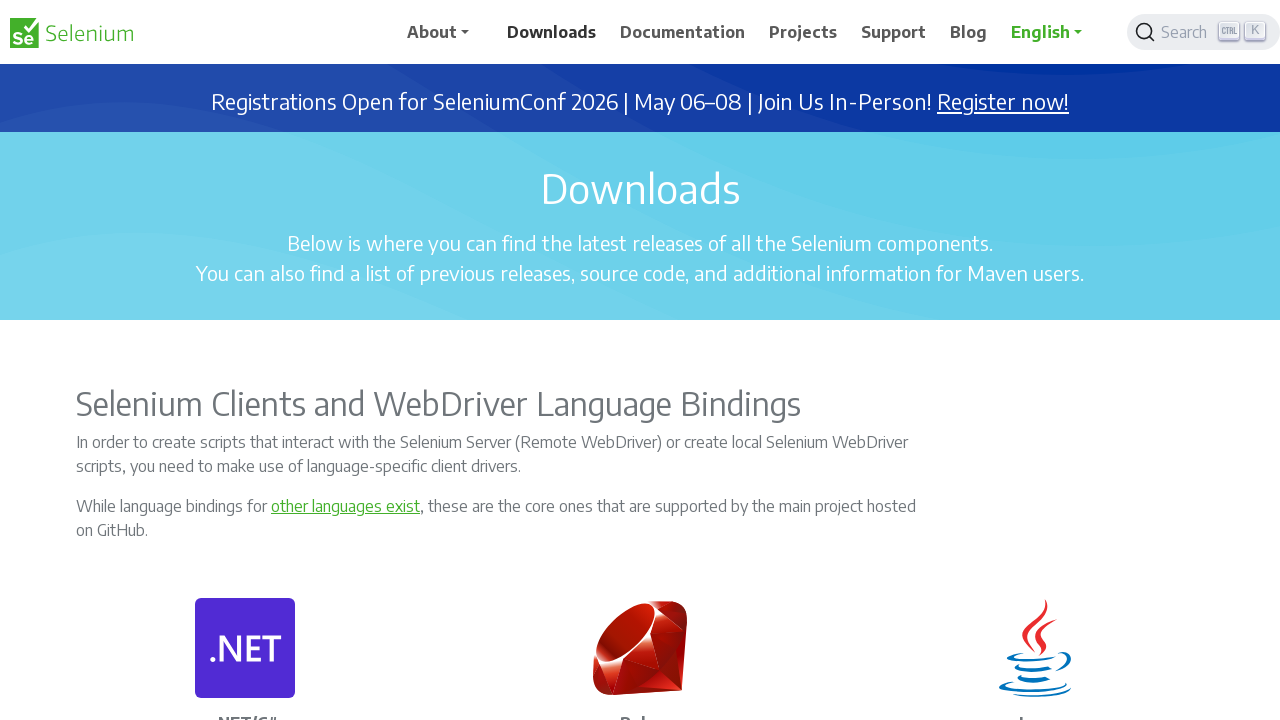

Located second card link on downloads page
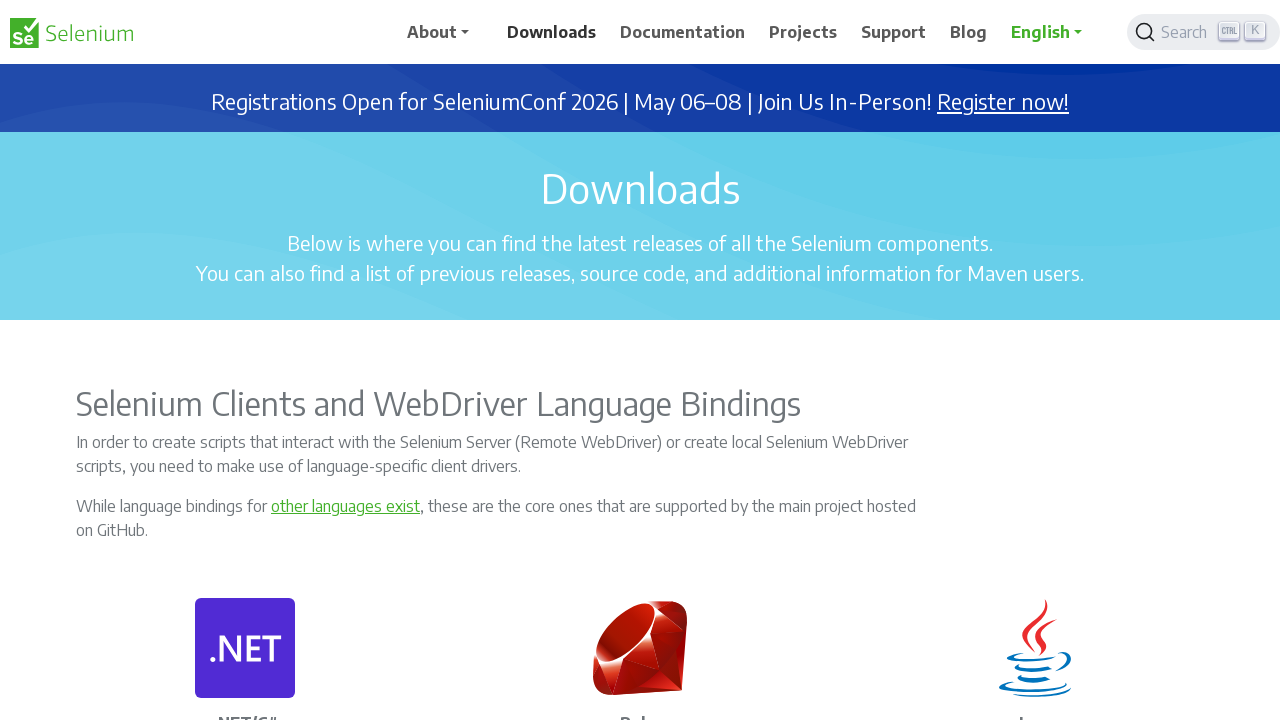

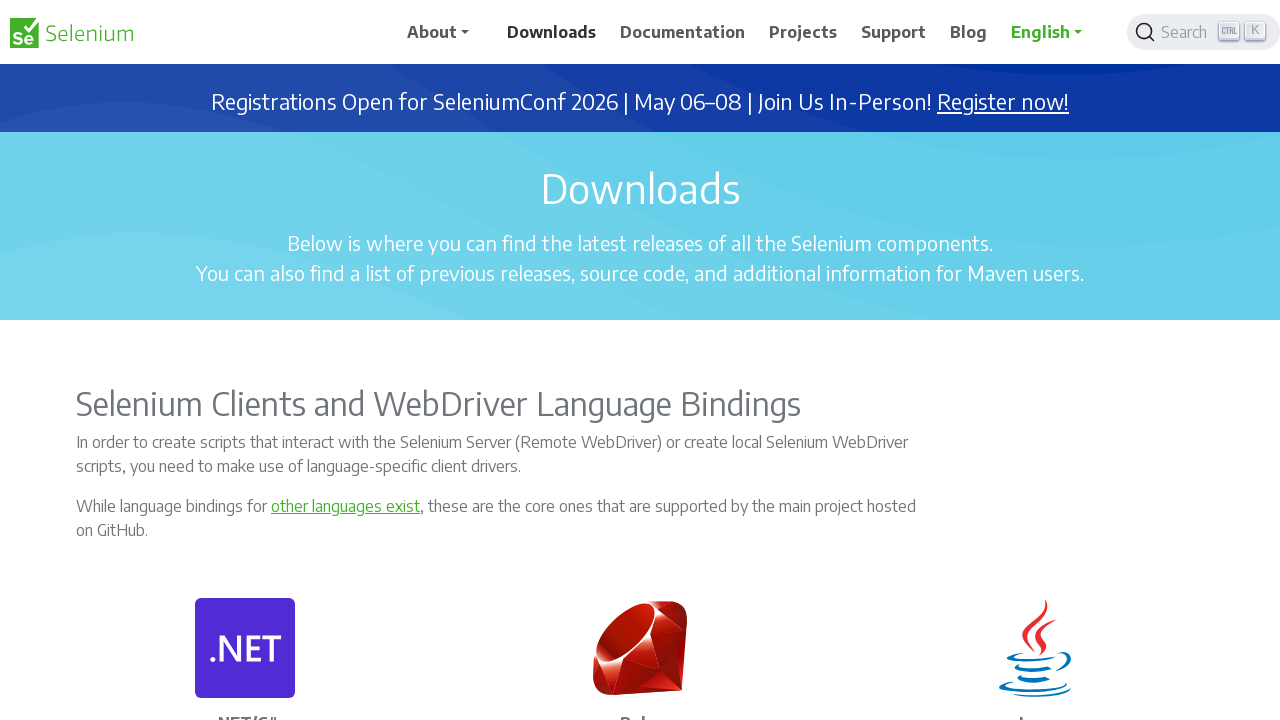